Navigates to the Selenium downloads page and scrolls down the page by 5000 pixels using JavaScript execution

Starting URL: https://www.selenium.dev/downloads/

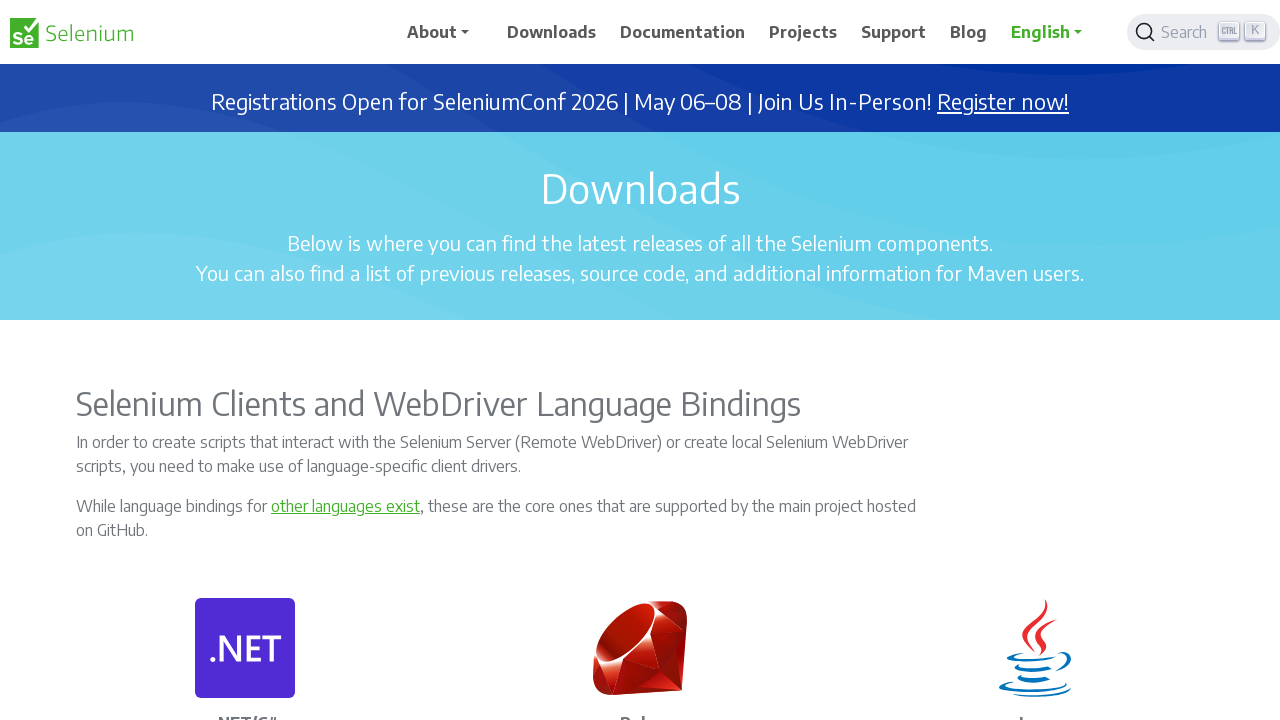

Navigated to Selenium downloads page
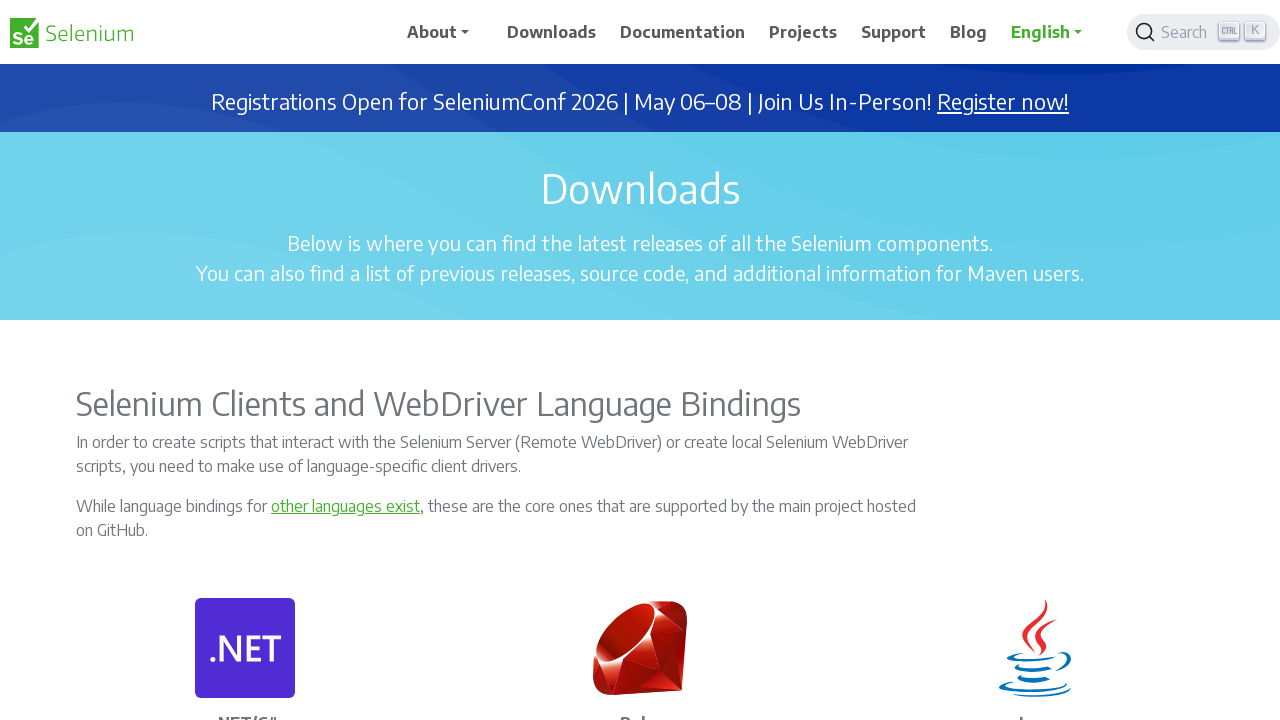

Scrolled down the page by 5000 pixels using JavaScript
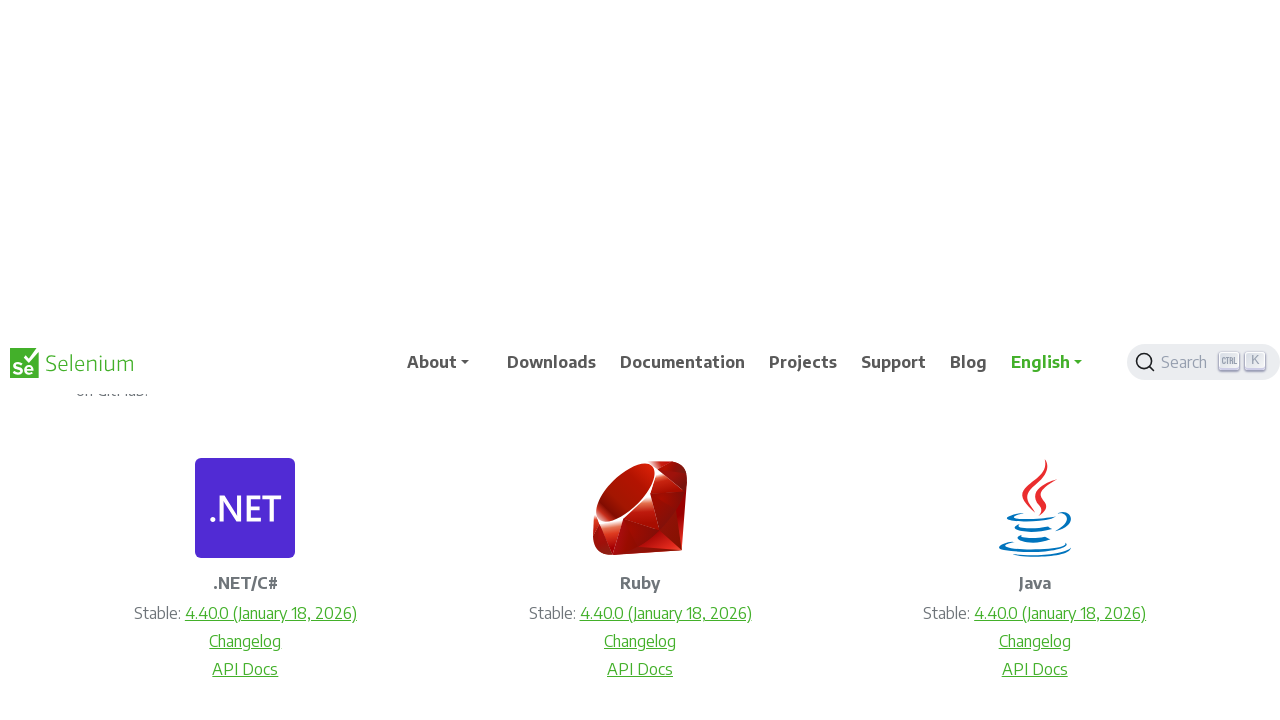

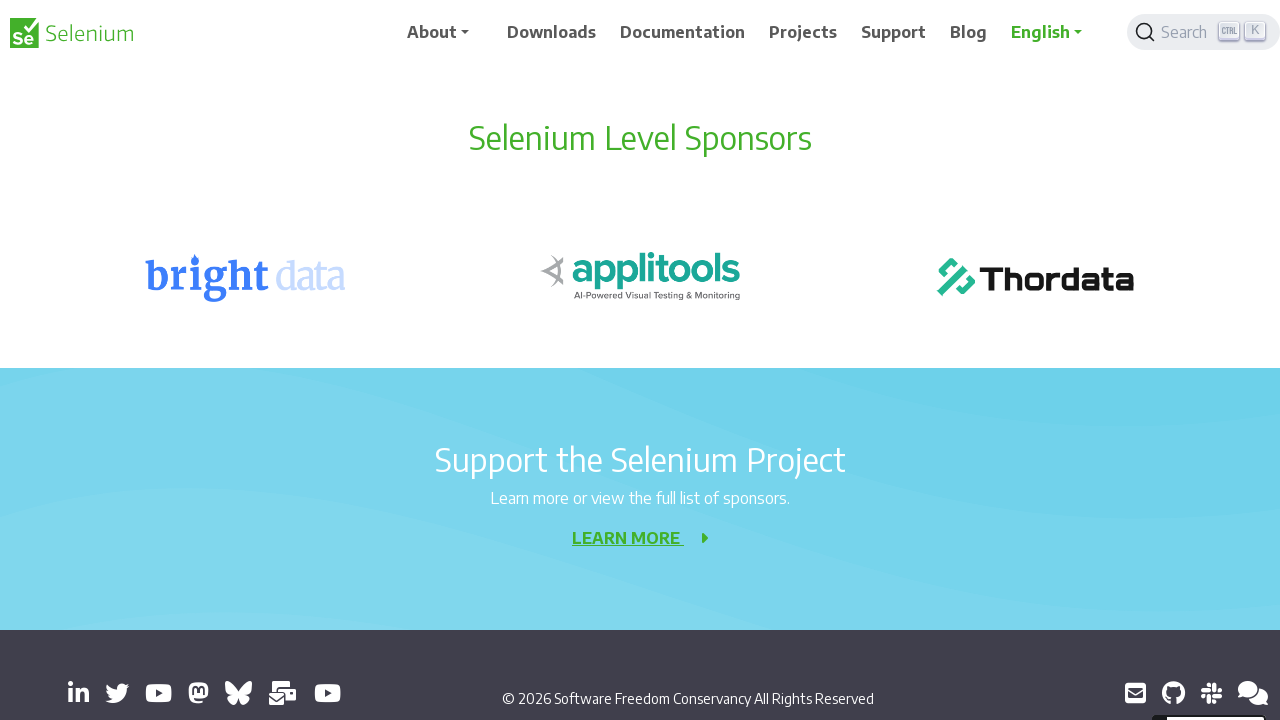